Tests JavaScript prompt dialog by clicking a button to trigger a prompt, entering text, and accepting it

Starting URL: https://the-internet.herokuapp.com/javascript_alerts

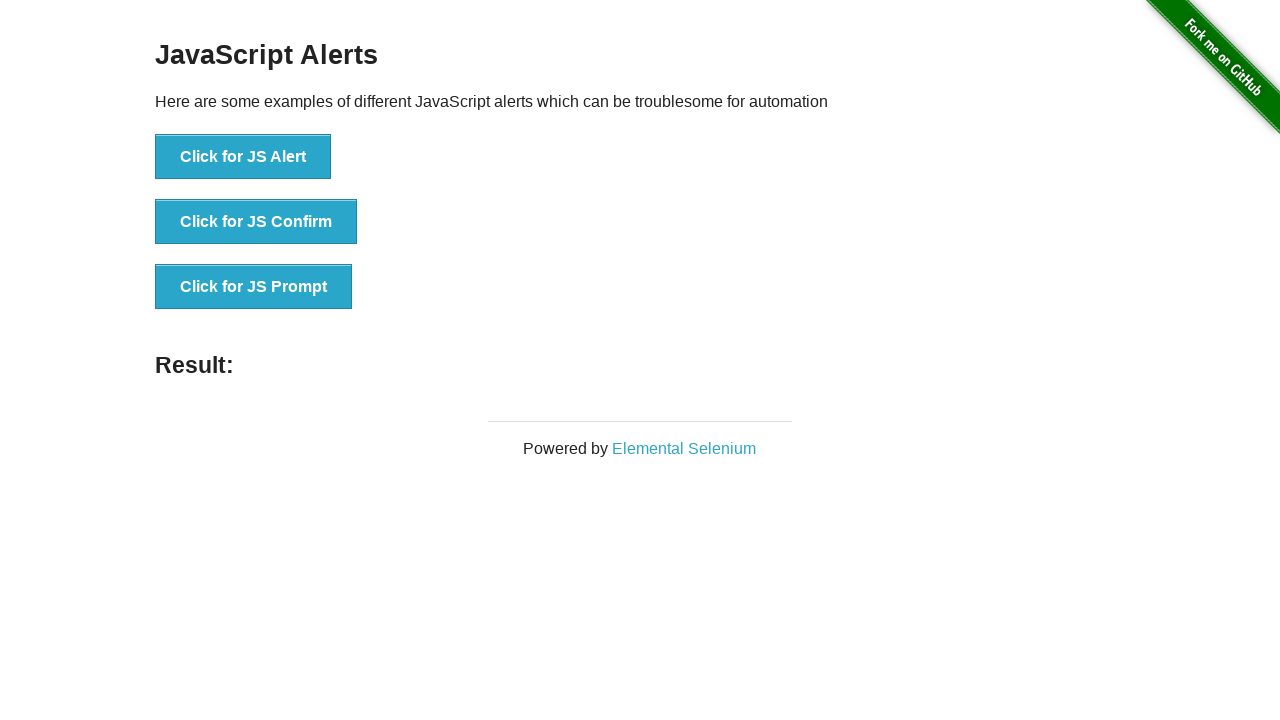

Set up dialog handler to accept prompt with text 'Abdullah'
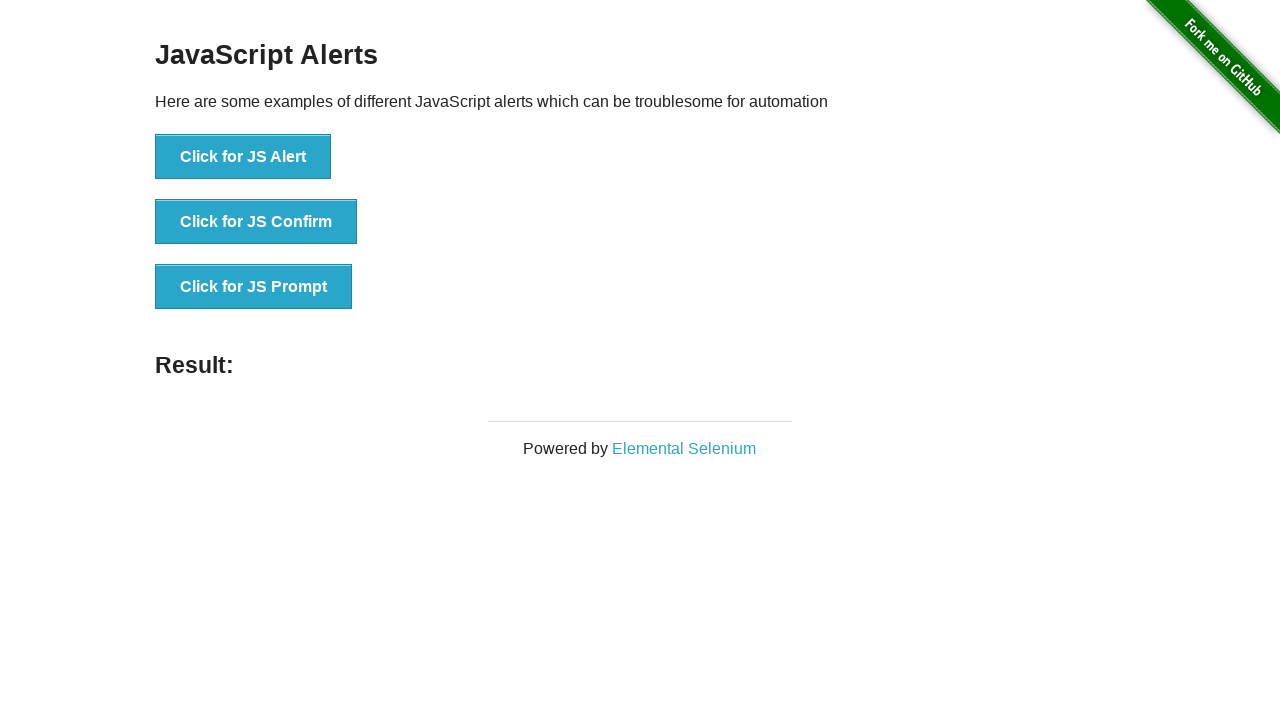

Clicked the 'Click for JS Prompt' button to trigger JavaScript prompt dialog at (254, 287) on xpath=//*[text()='Click for JS Prompt']
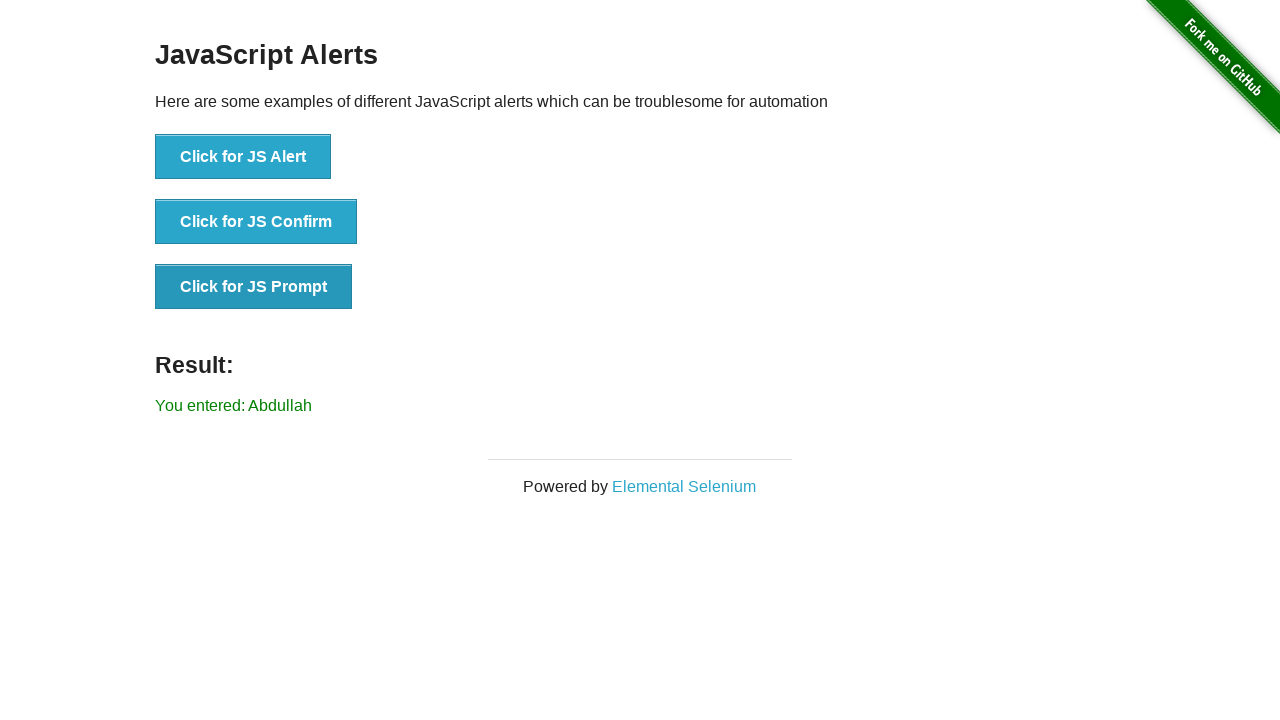

Prompt result text appeared on page
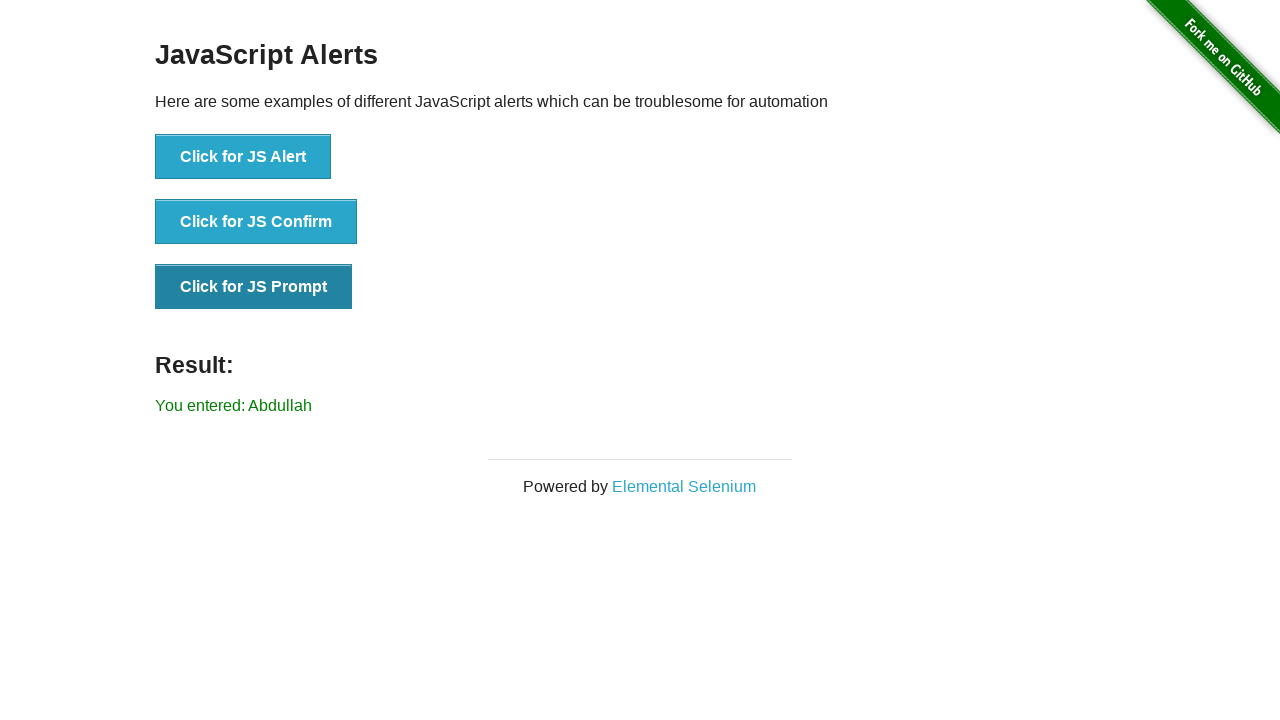

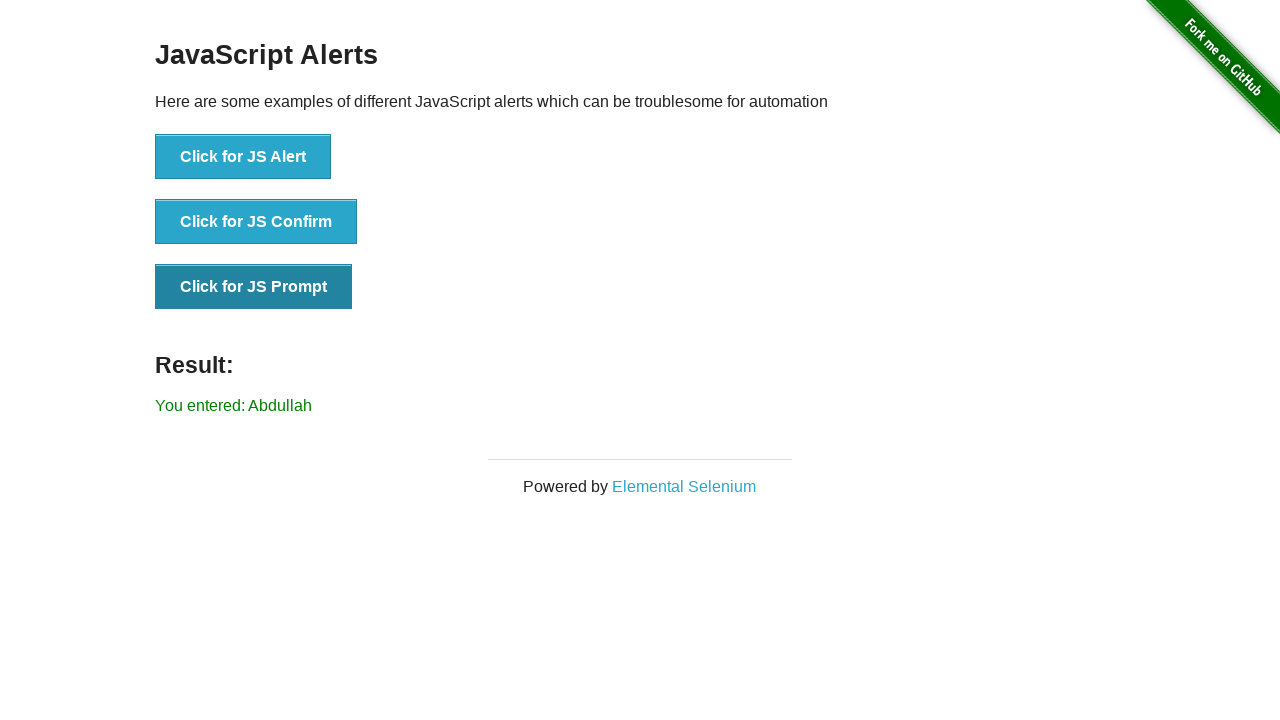